Tests a registration form by filling out all fields including first name, last name, username, email, password, phone number, gender, date of birth, department, job title, programming language, and verifying successful registration message.

Starting URL: https://practice.cydeo.com/registration_form

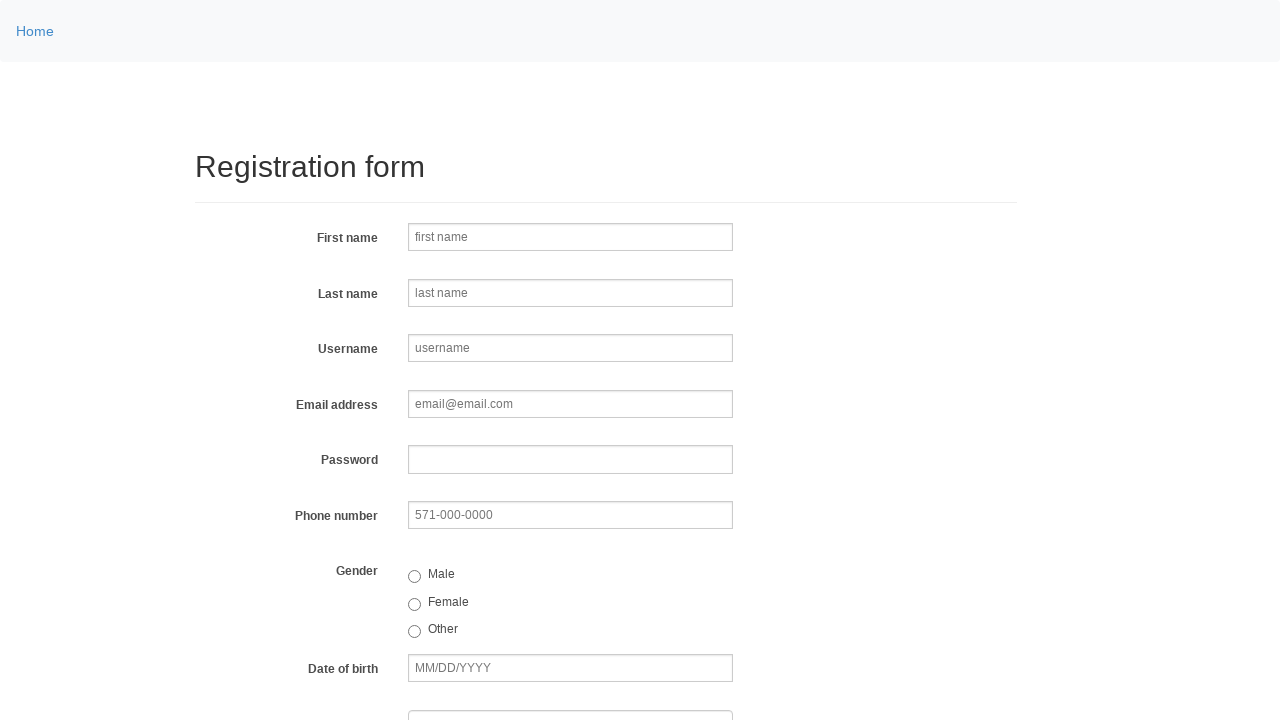

Navigated to registration form page
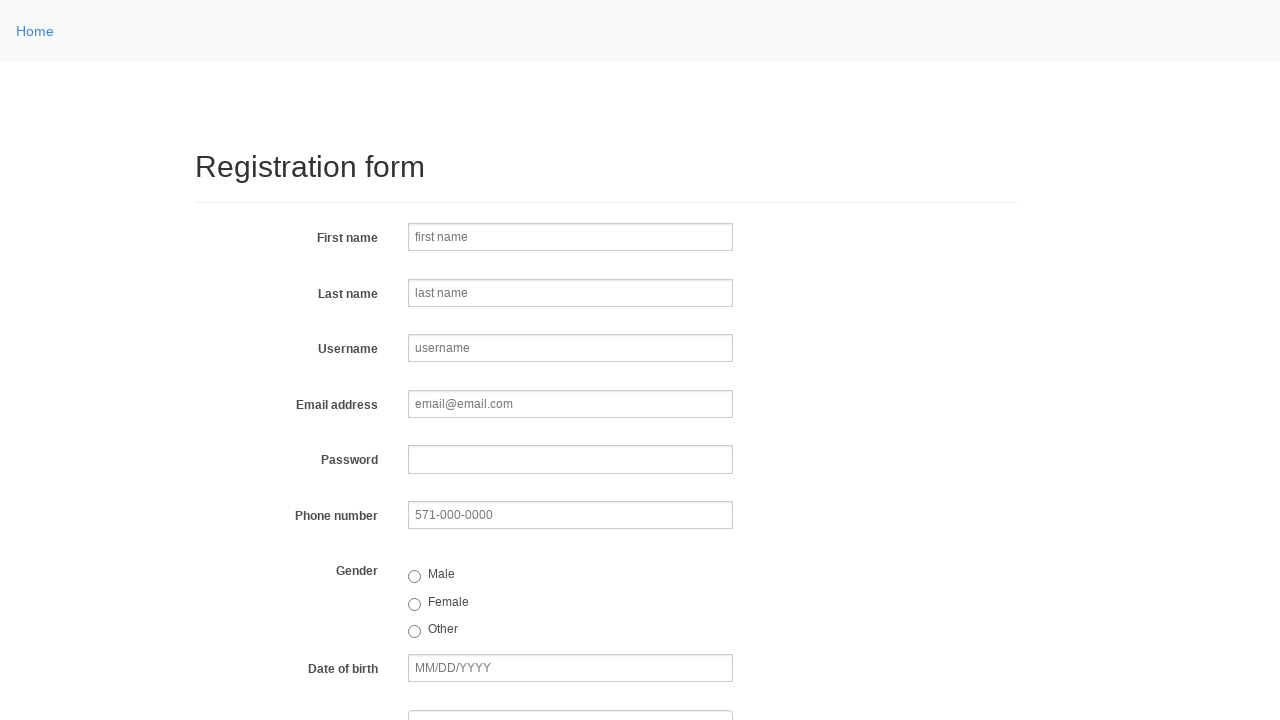

Filled first name field with 'Jennifer' on input[name='firstname']
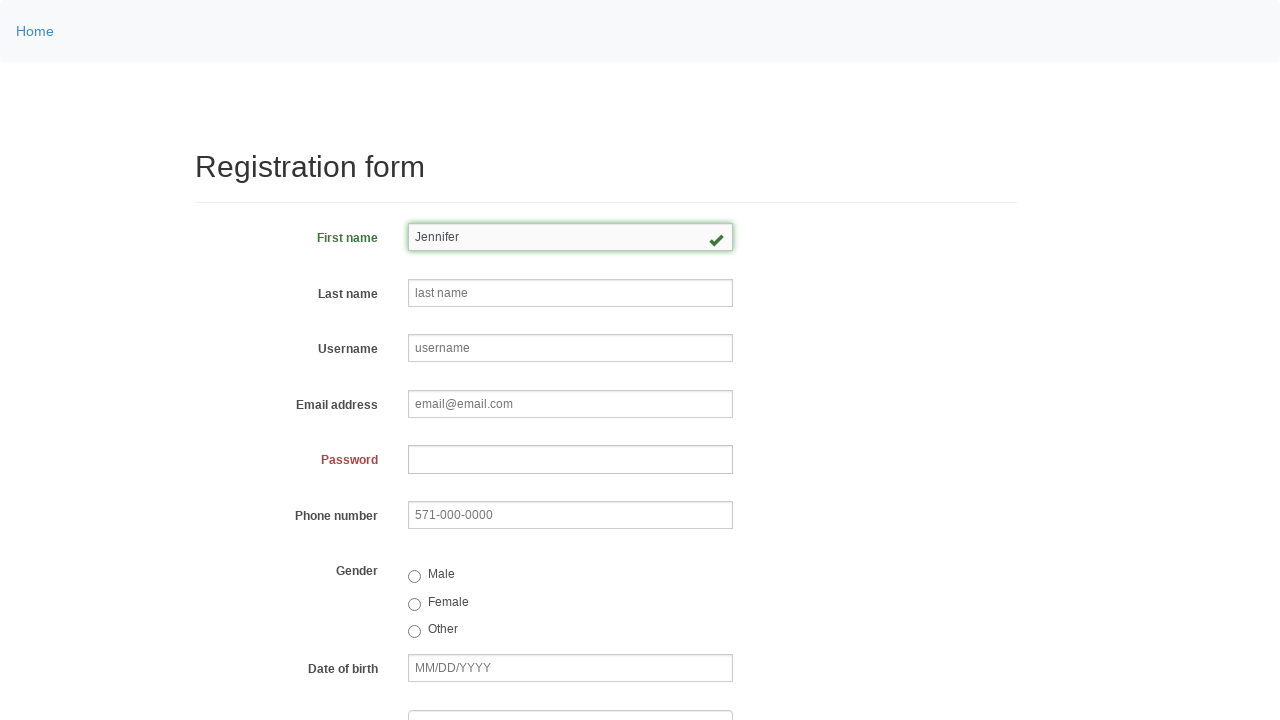

Filled last name field with 'Morrison' on input[name='lastname']
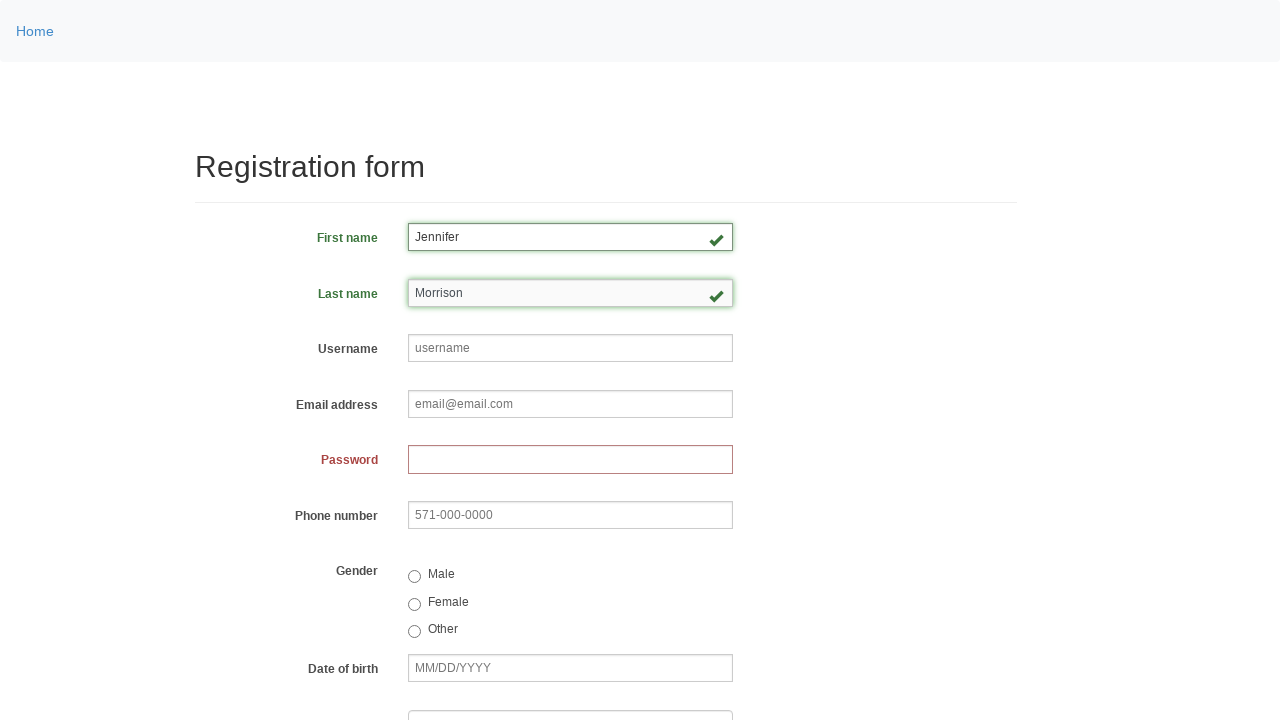

Filled username field with '472xkm' on input[data-bv-field='username']
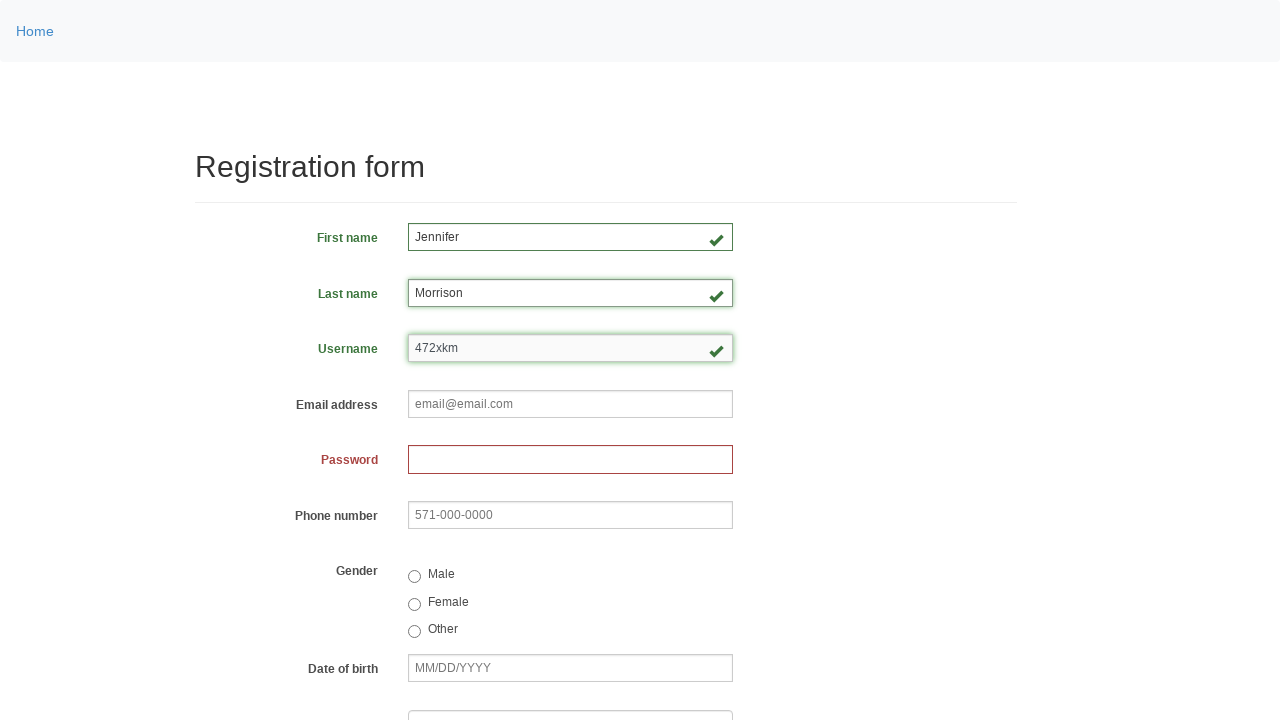

Filled email field with 'bqz847@email.com' on input[name='email']
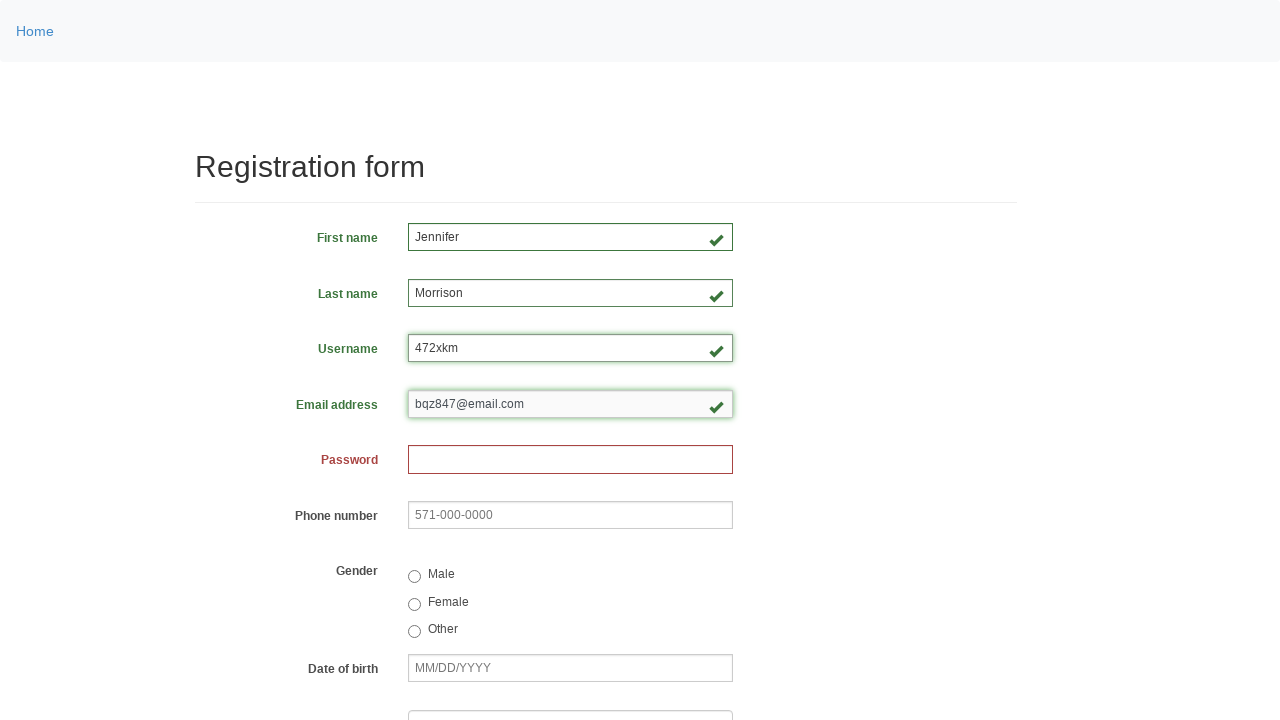

Filled password field with '9283hdjk' on input[name='password']
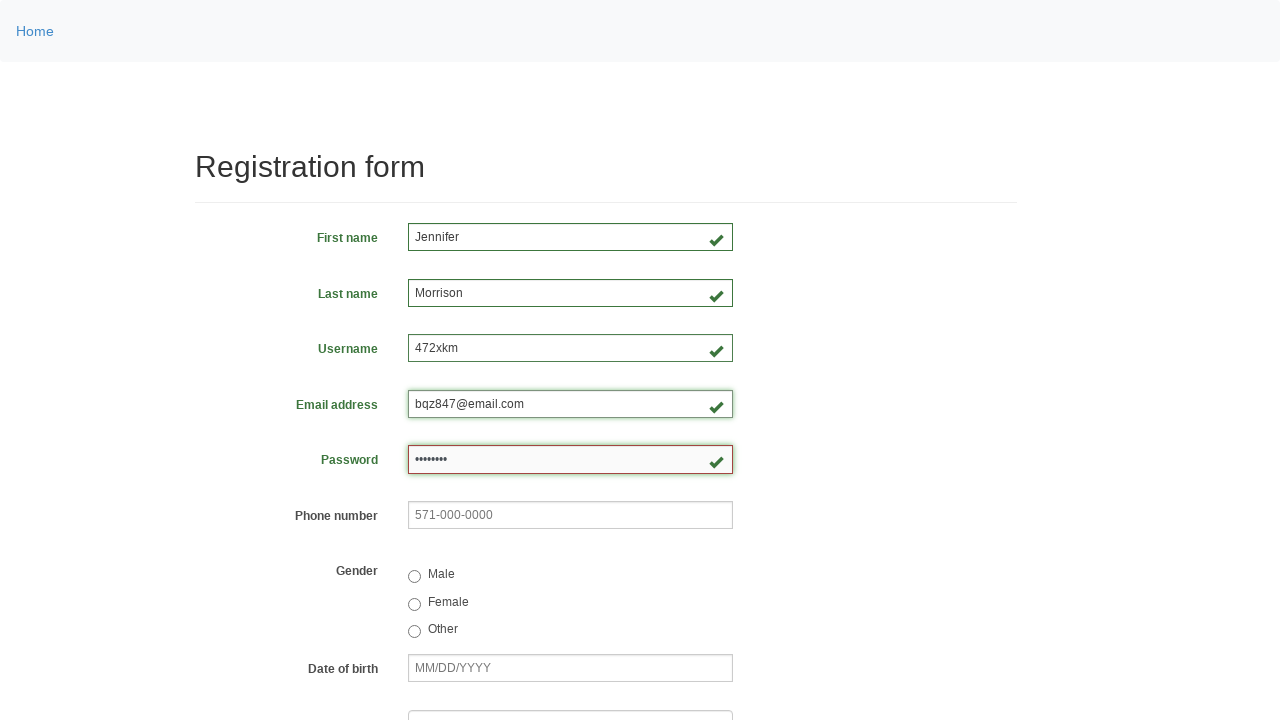

Filled phone number field with '512-847-9632' on input[name='phone']
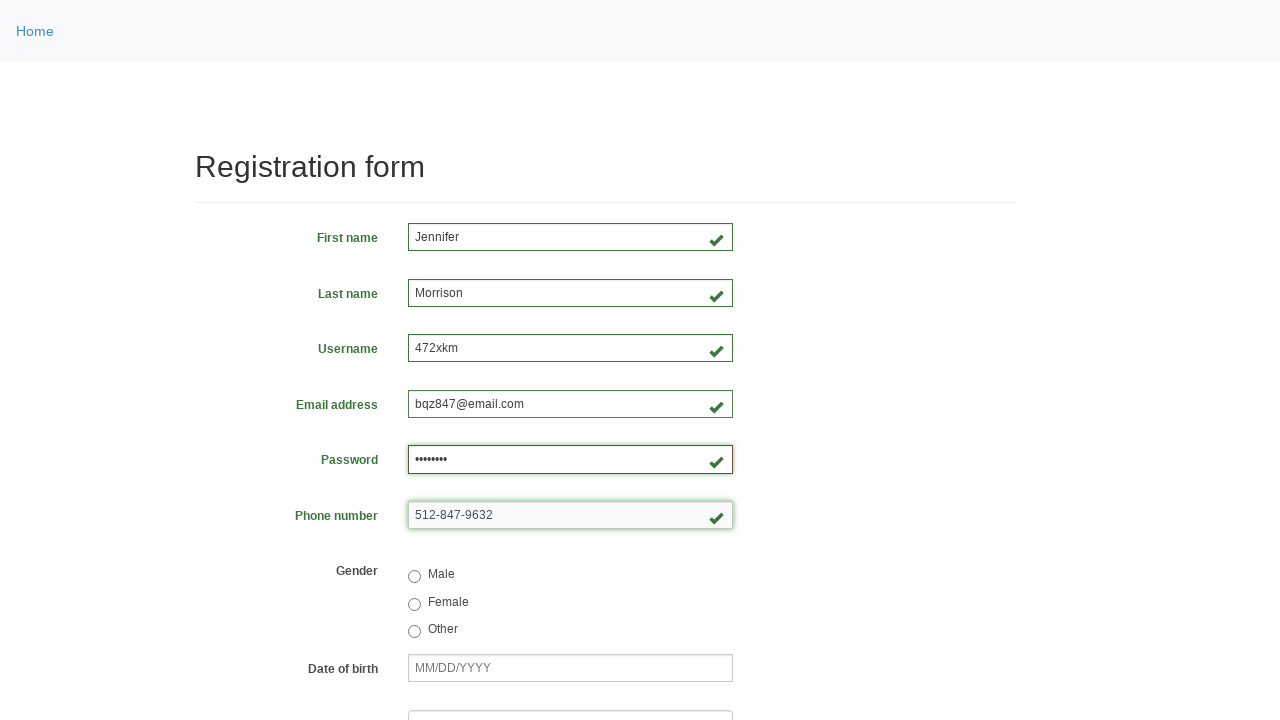

Selected Male gender option at (414, 577) on (//input[@name='gender'])[1]
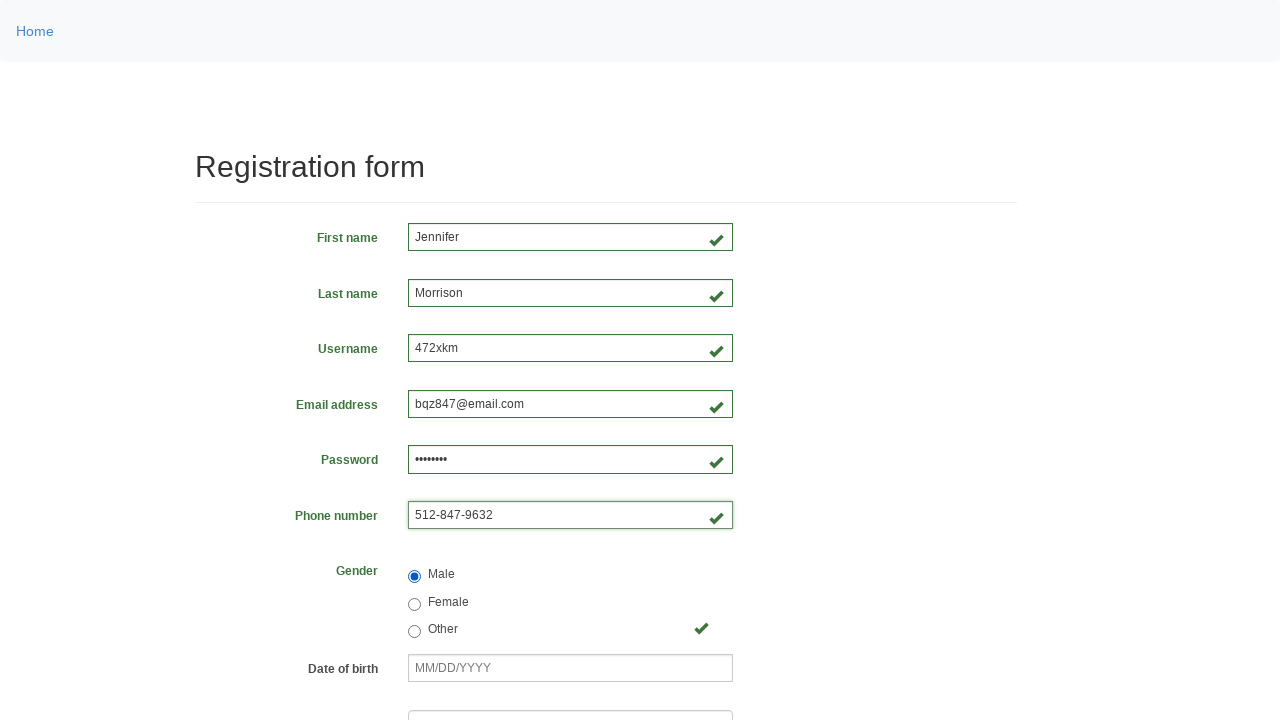

Filled date of birth field with '01/01/1999' on input[name='birthday']
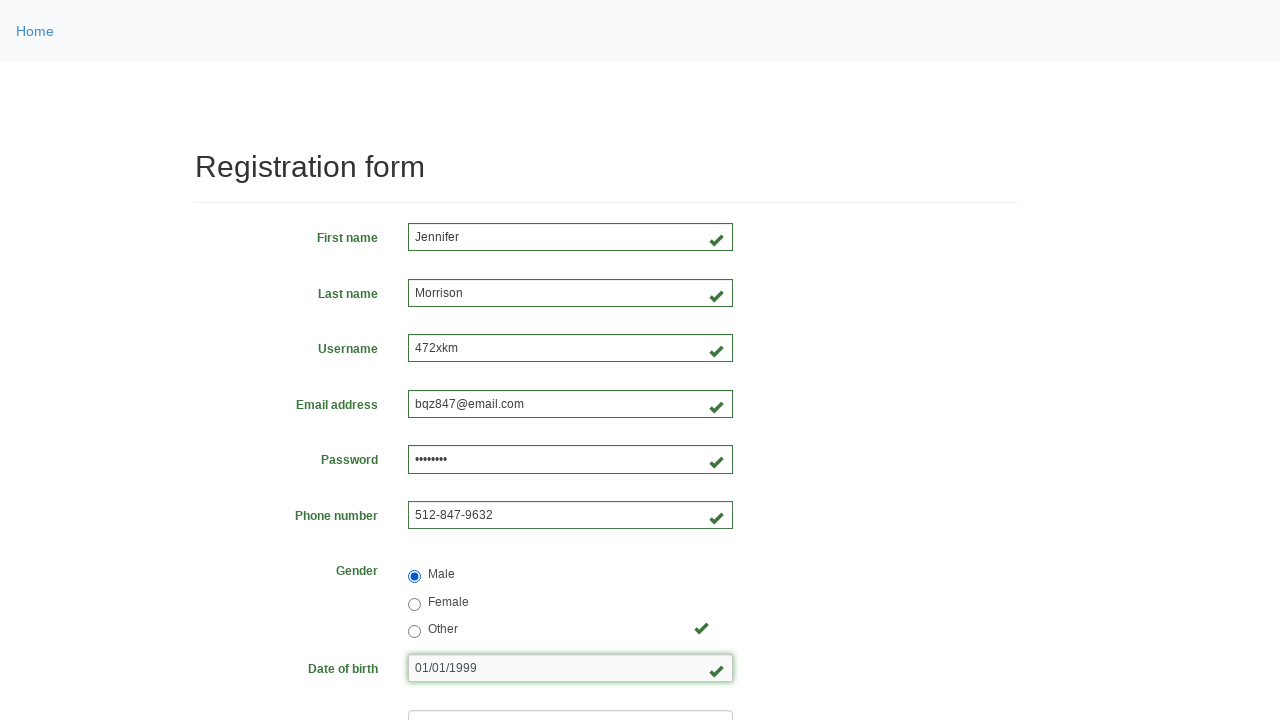

Selected department option at index 3 on select[name='department']
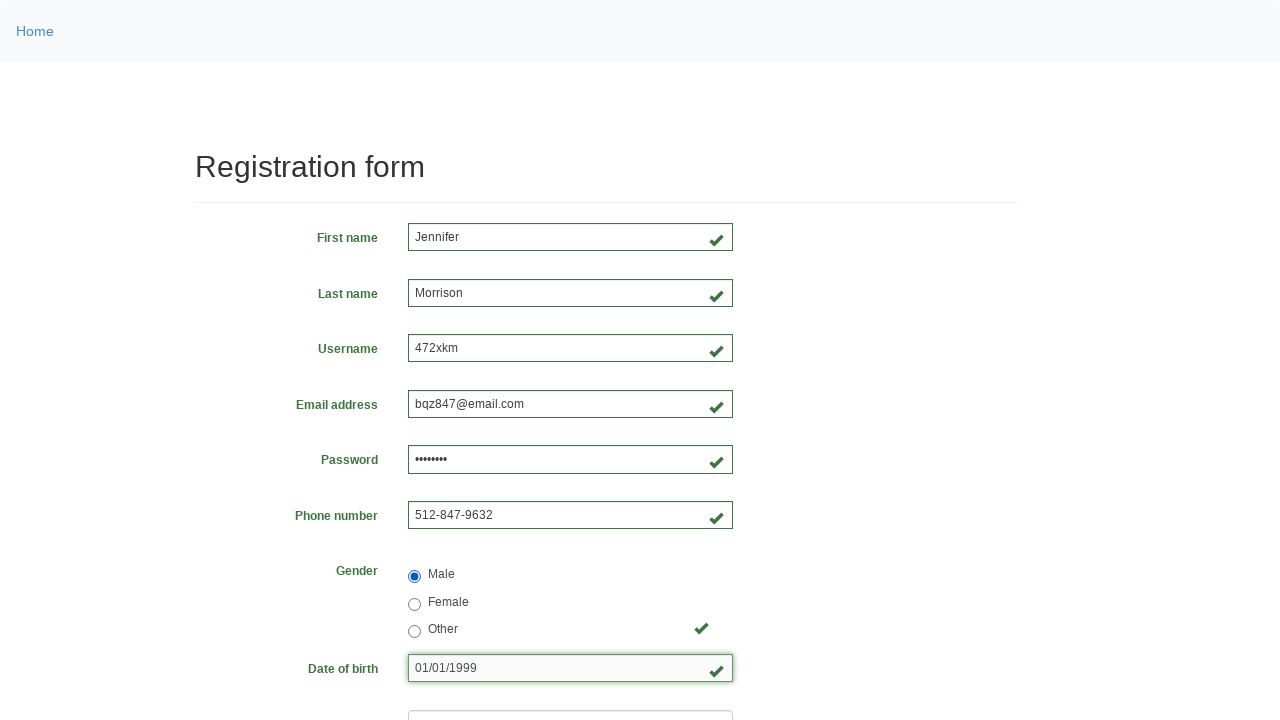

Selected job title option at index 4 on select[name='job_title']
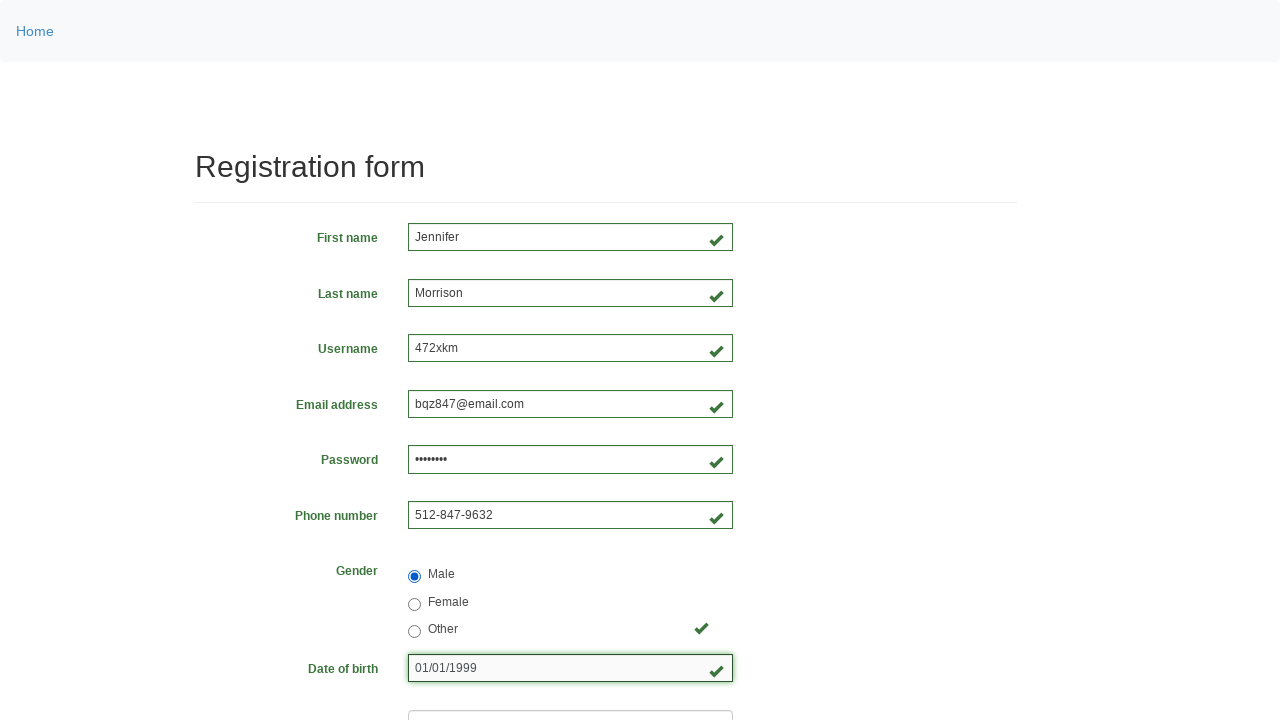

Selected Java programming language checkbox at (465, 468) on input[value='java']
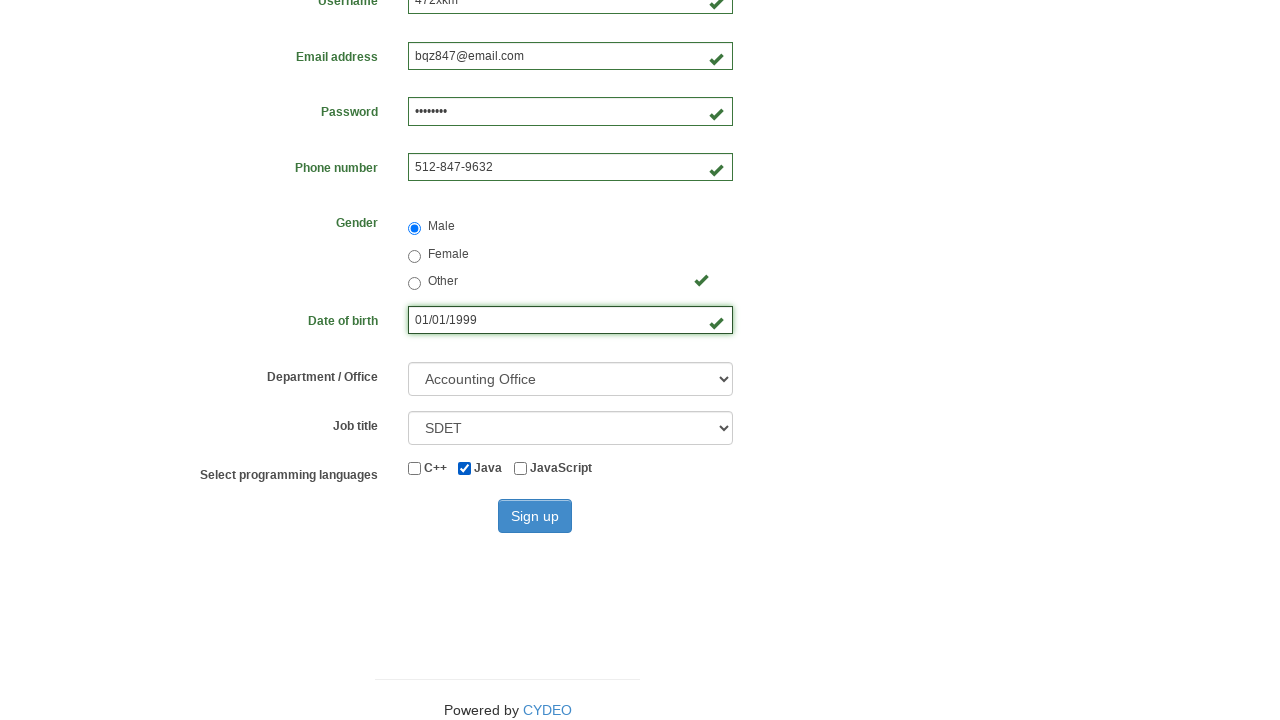

Clicked sign up button to submit registration form at (535, 516) on button#wooden_spoon
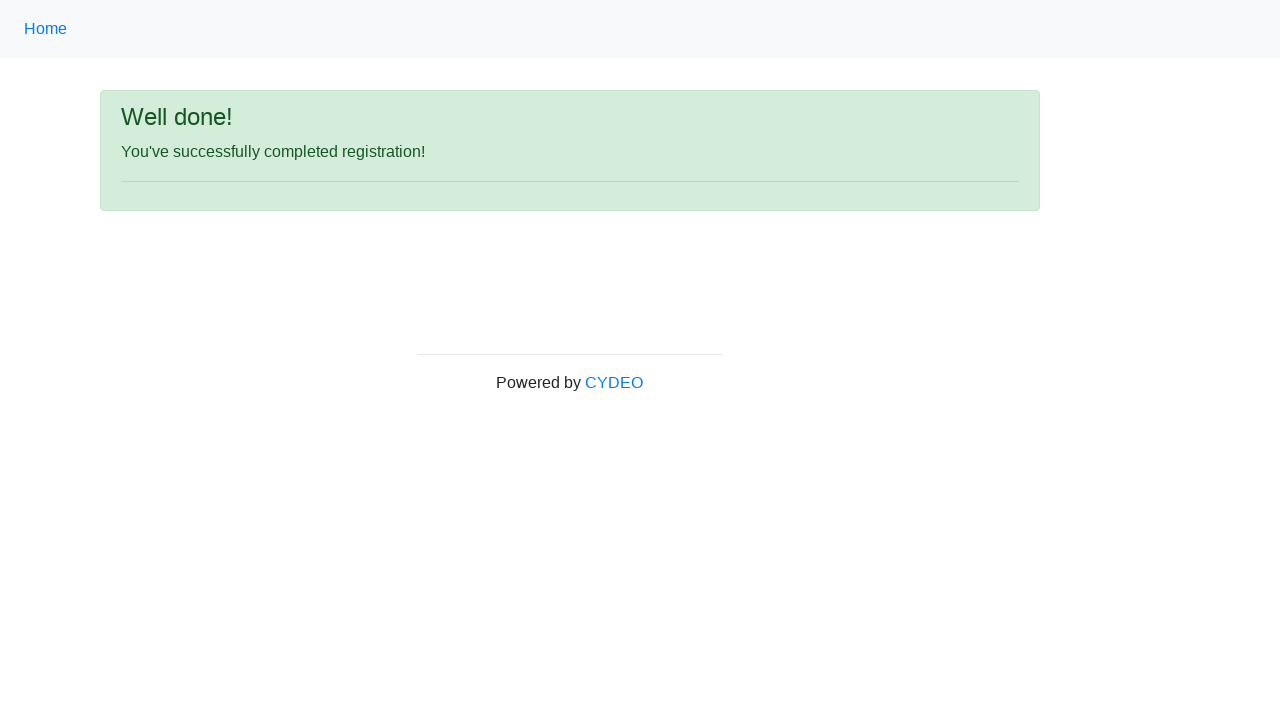

Verified success message displayed after registration
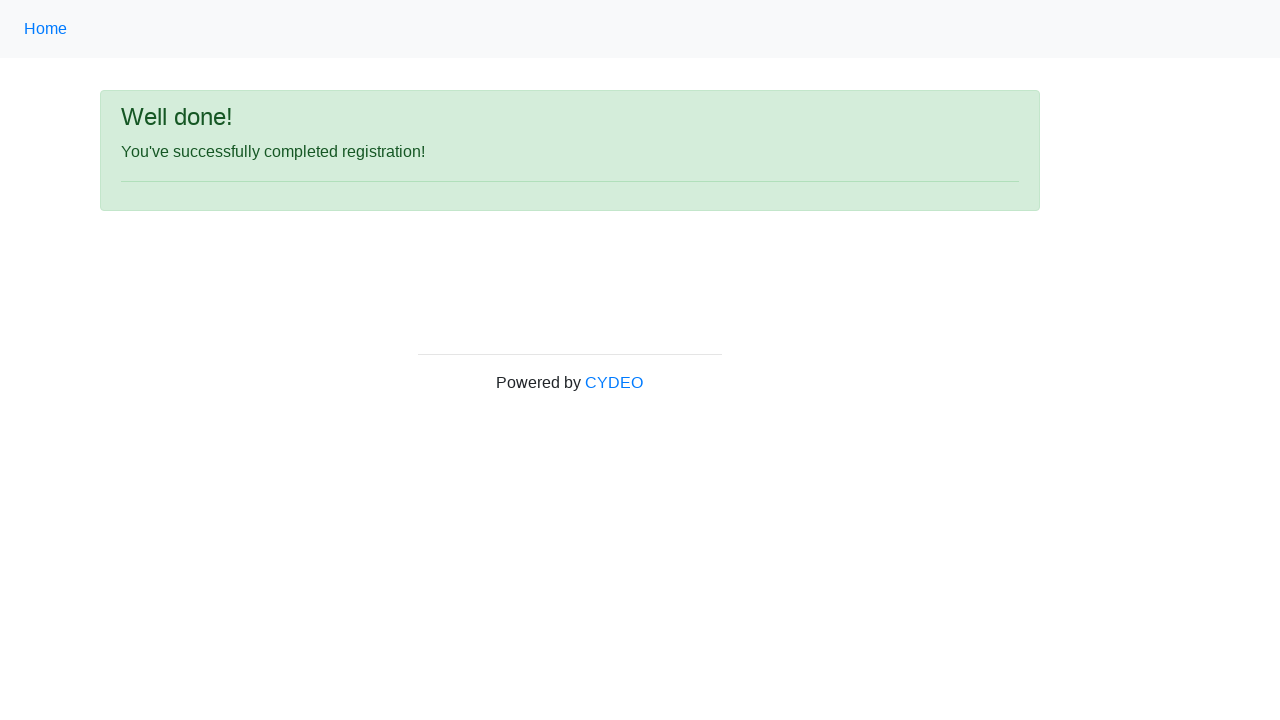

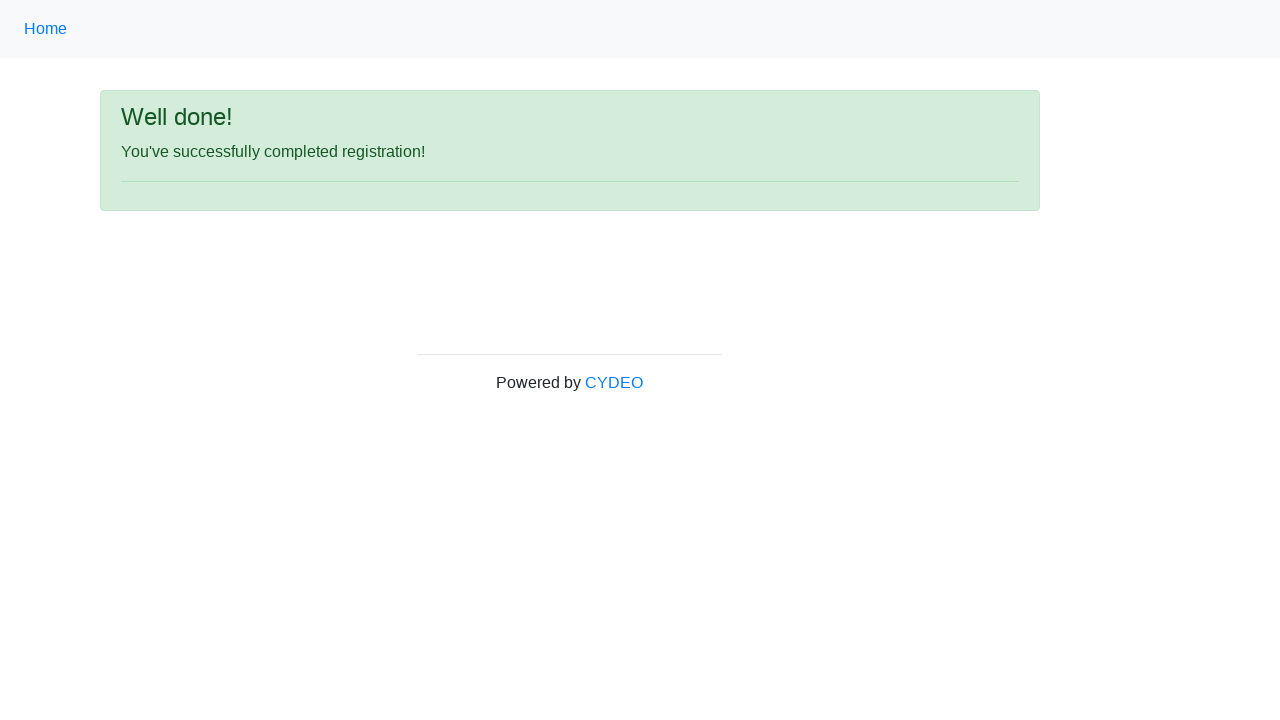